Tests the EMI calculator by dragging three sliders (loan amount, interest rate, and loan term) to adjust their values

Starting URL: https://emicalculator.net/

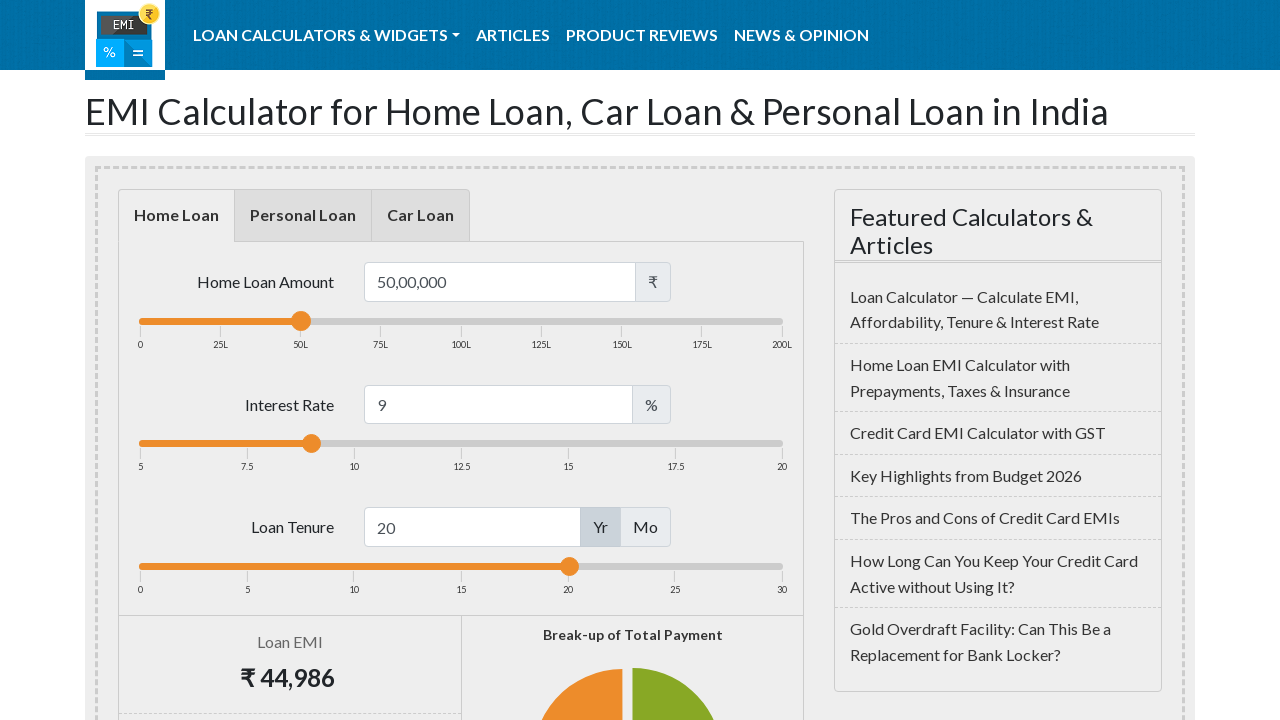

Waited 2 seconds for page to fully load
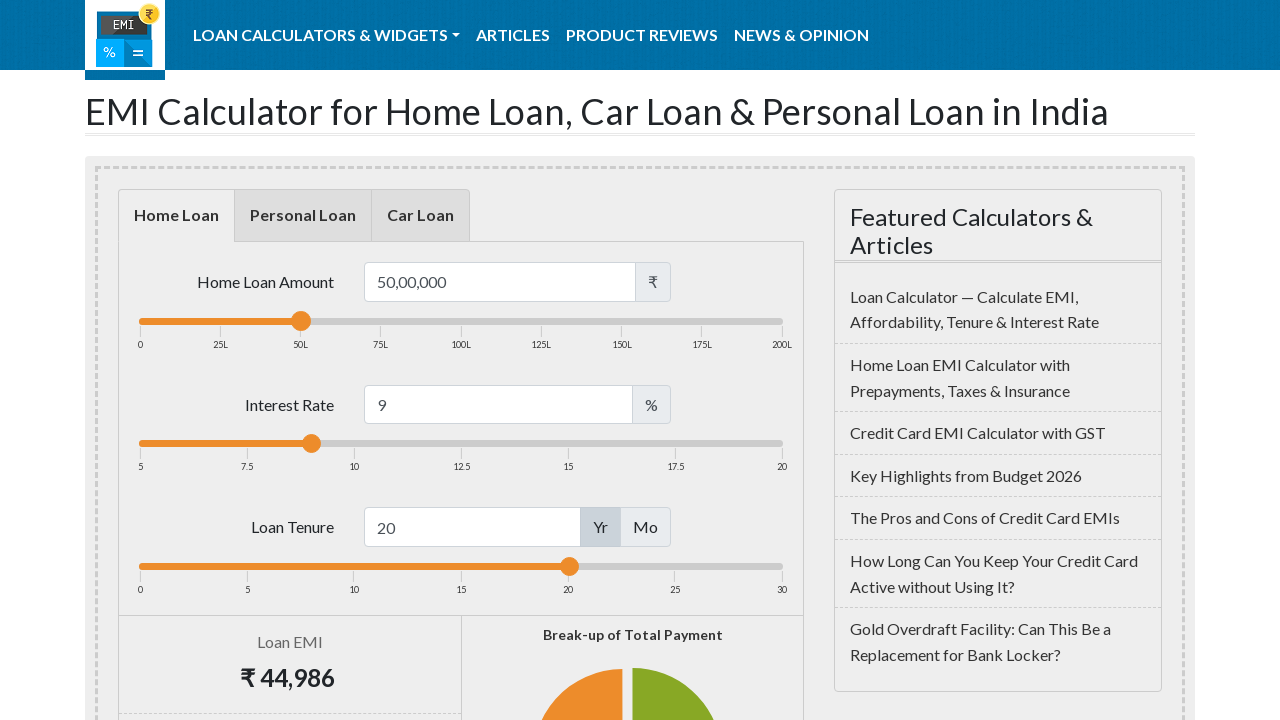

Located loan amount slider element
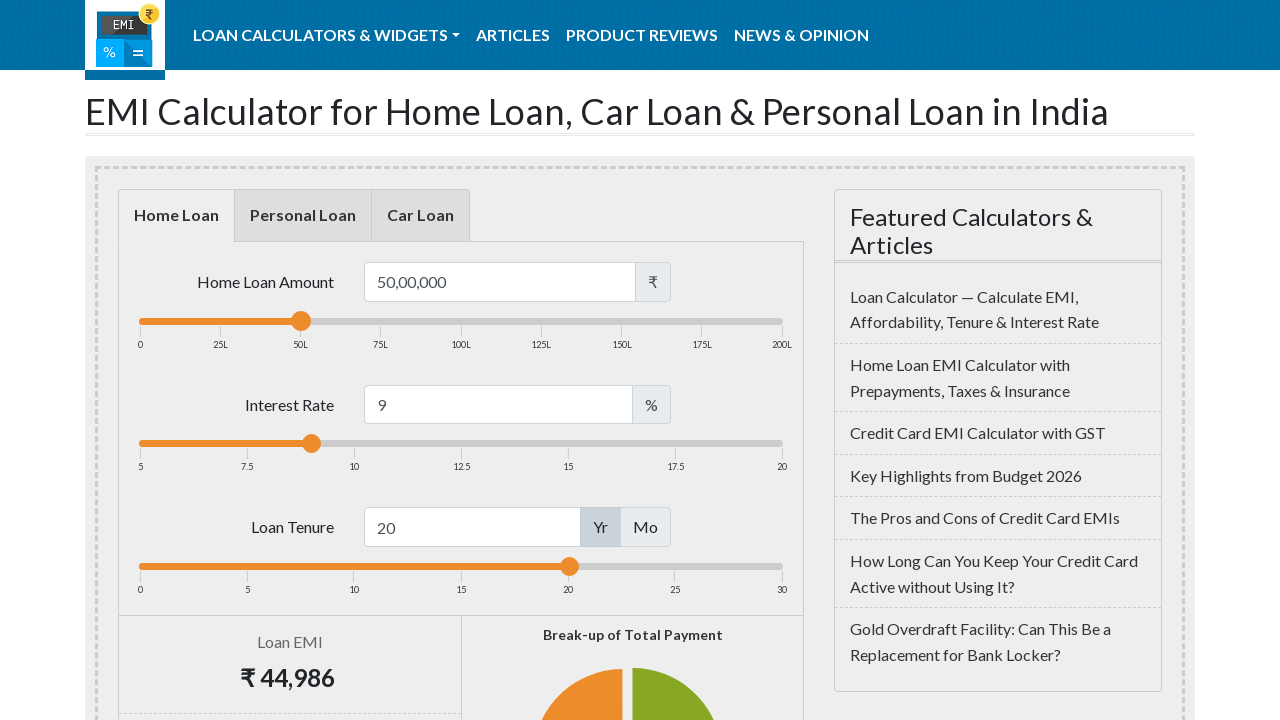

Retrieved bounding box of loan amount slider
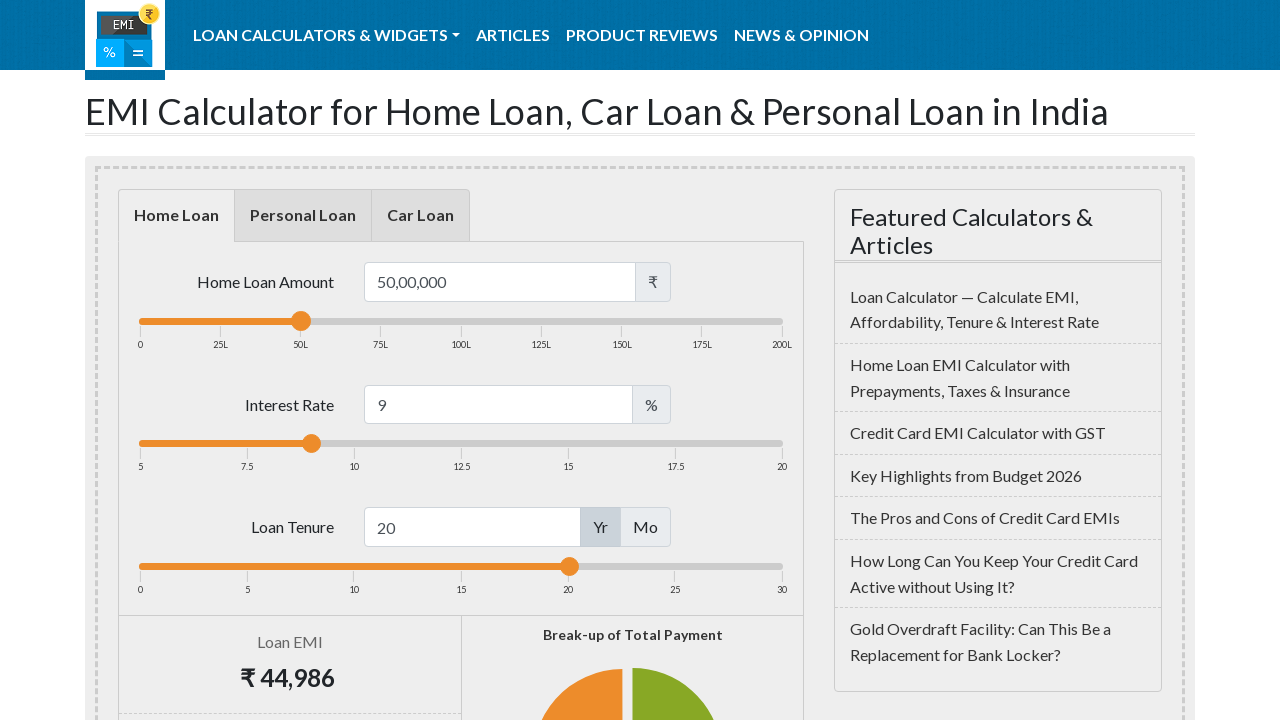

Moved mouse to center of loan amount slider at (461, 321)
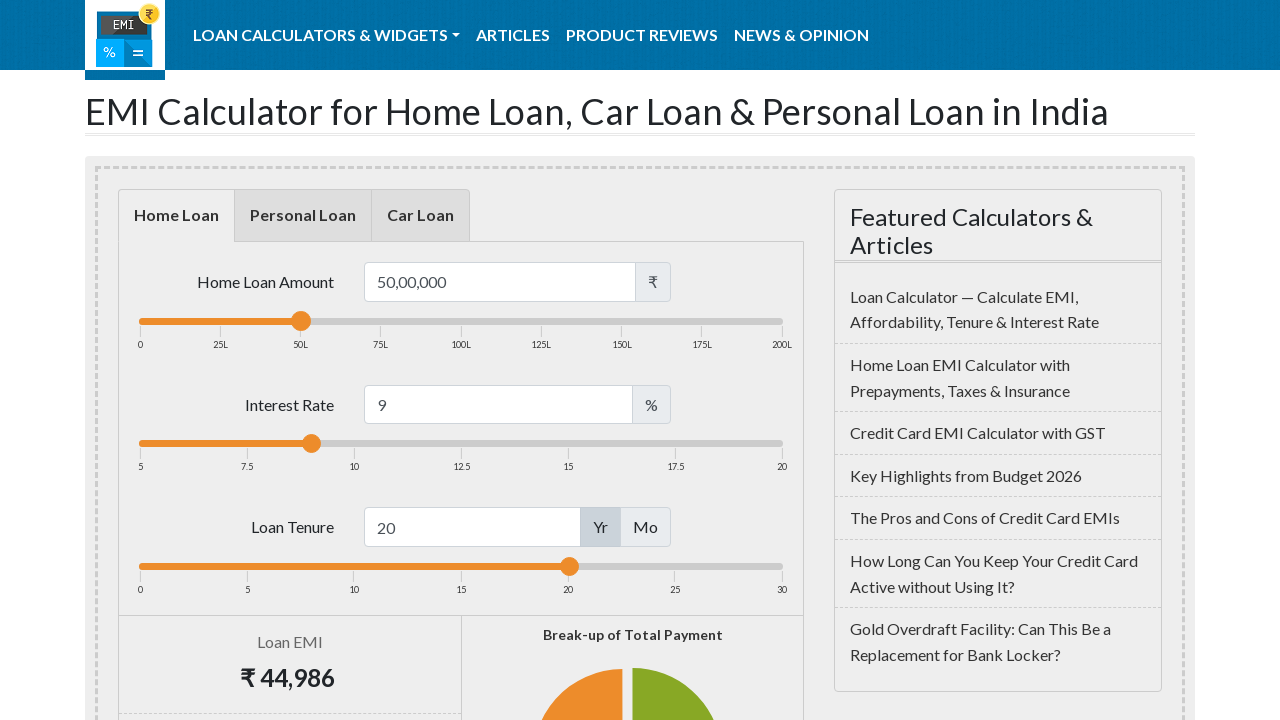

Pressed down mouse button on loan amount slider at (461, 321)
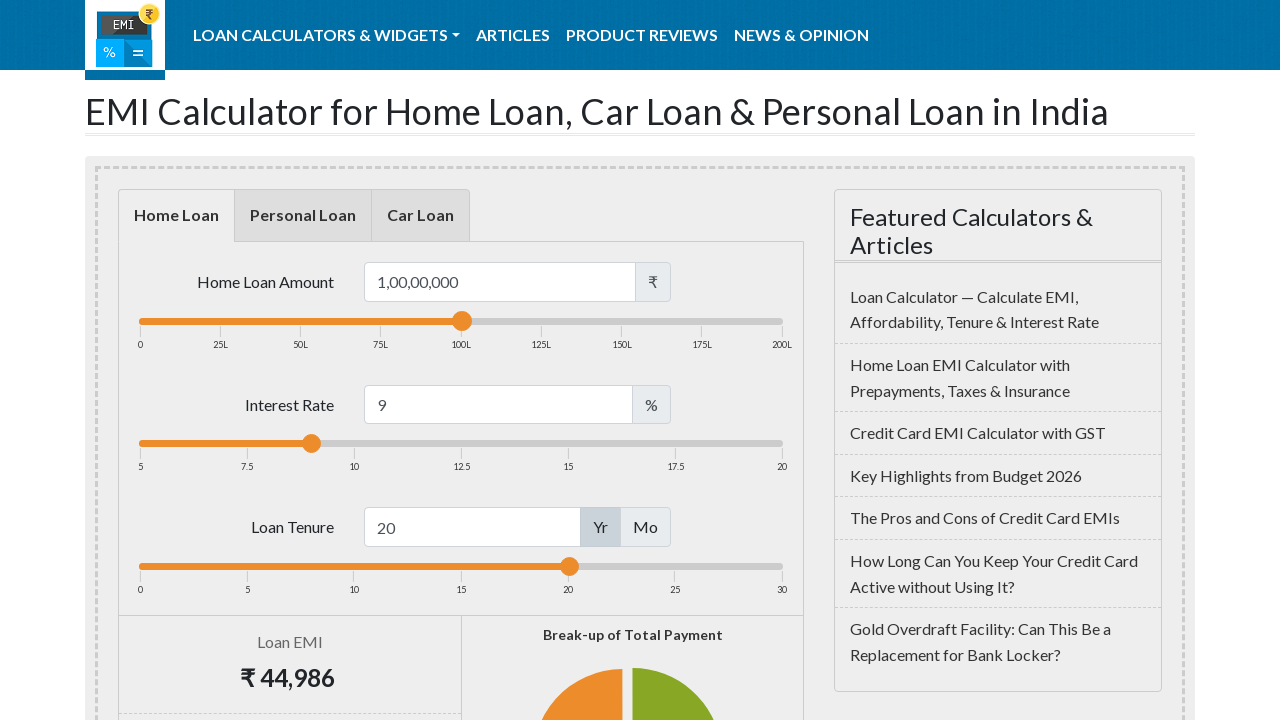

Dragged loan amount slider 200 pixels to the right at (661, 321)
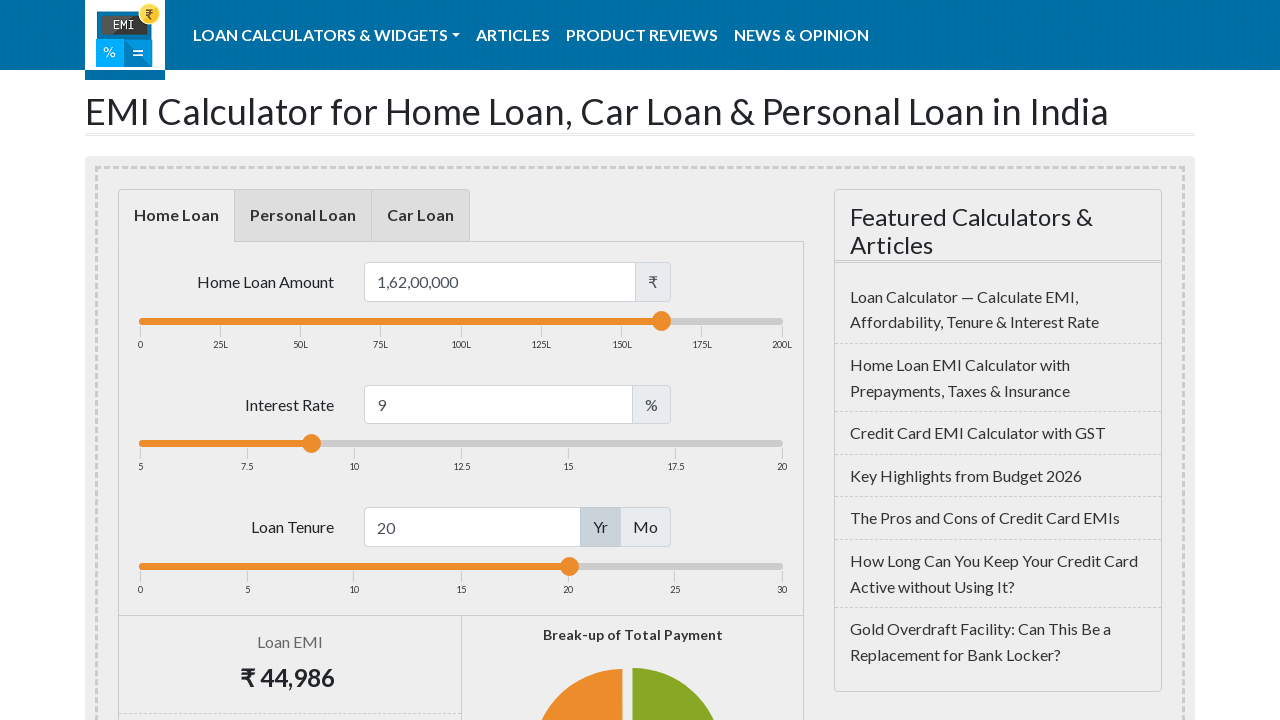

Released mouse button on loan amount slider at (661, 321)
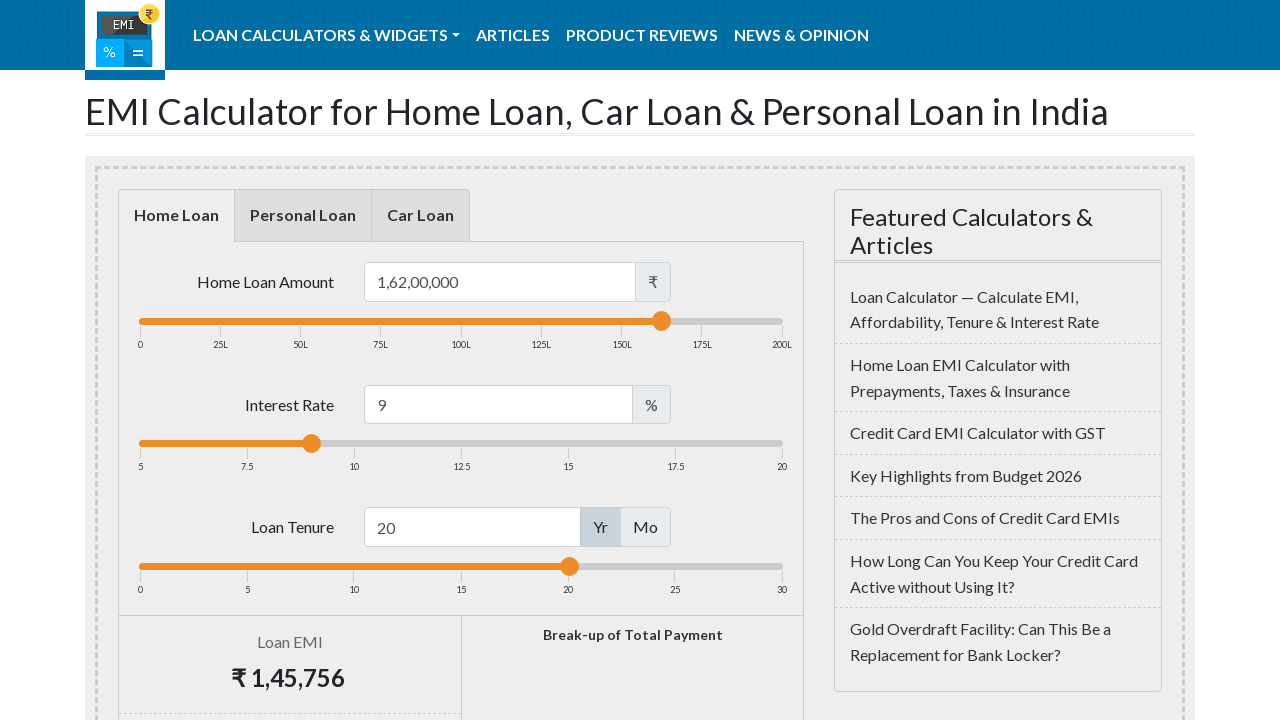

Located loan interest slider element
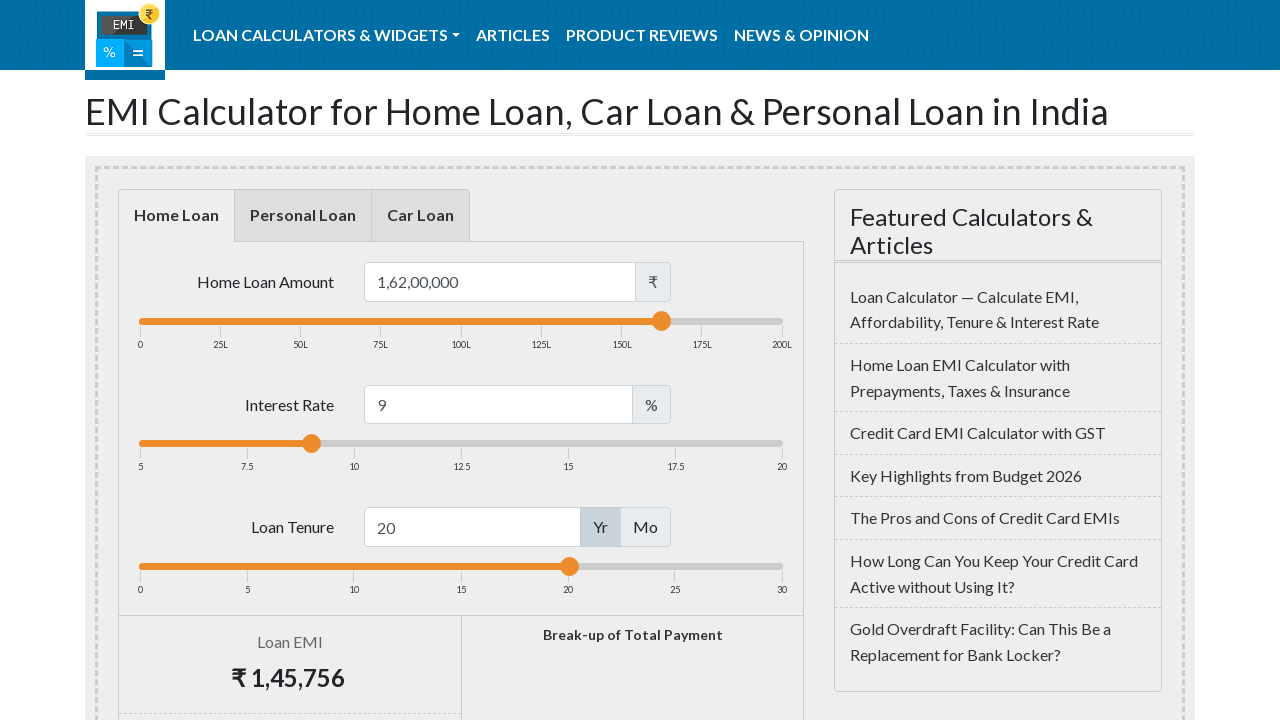

Retrieved bounding box of loan interest slider
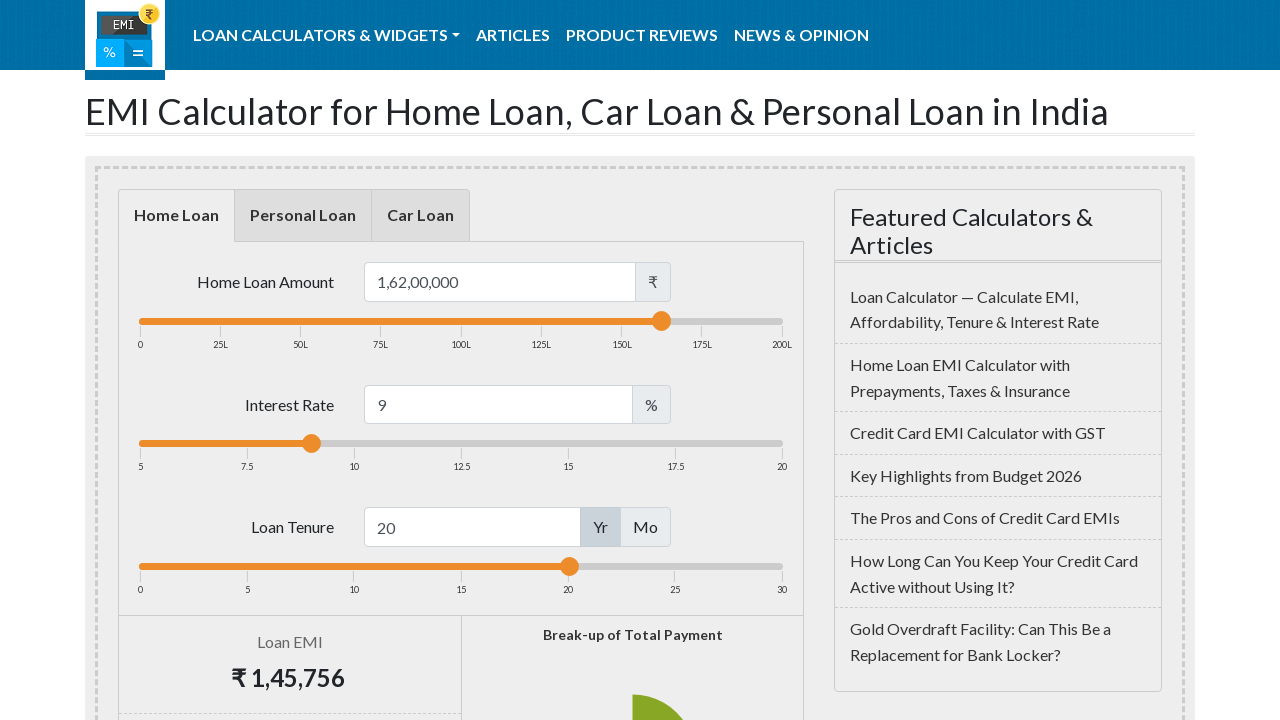

Moved mouse to center of loan interest slider at (461, 444)
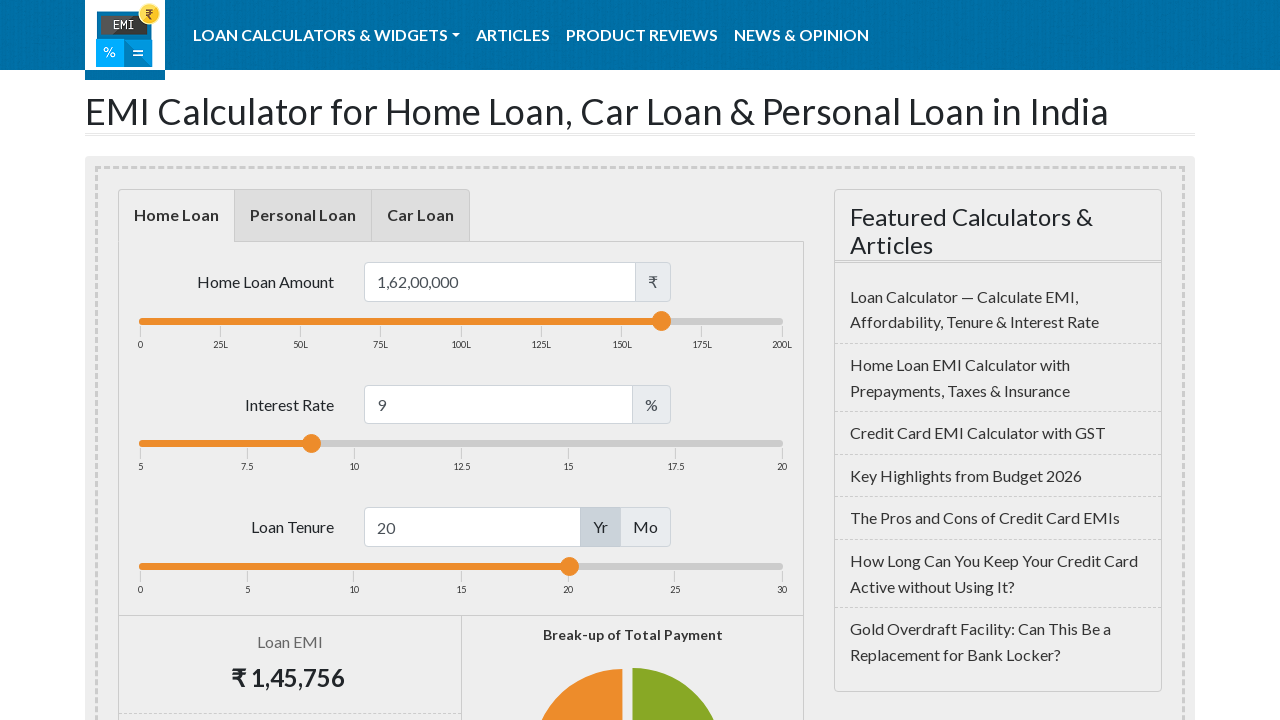

Pressed down mouse button on loan interest slider at (461, 444)
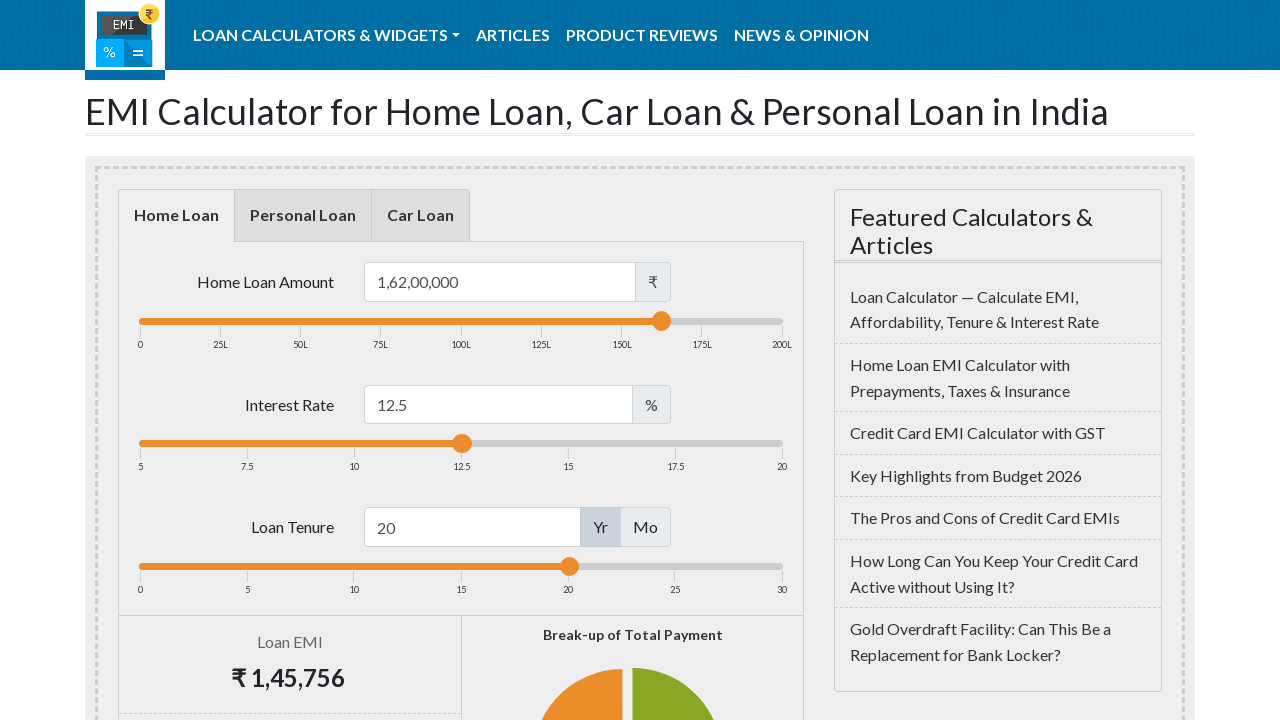

Dragged loan interest slider 200 pixels to the right at (661, 444)
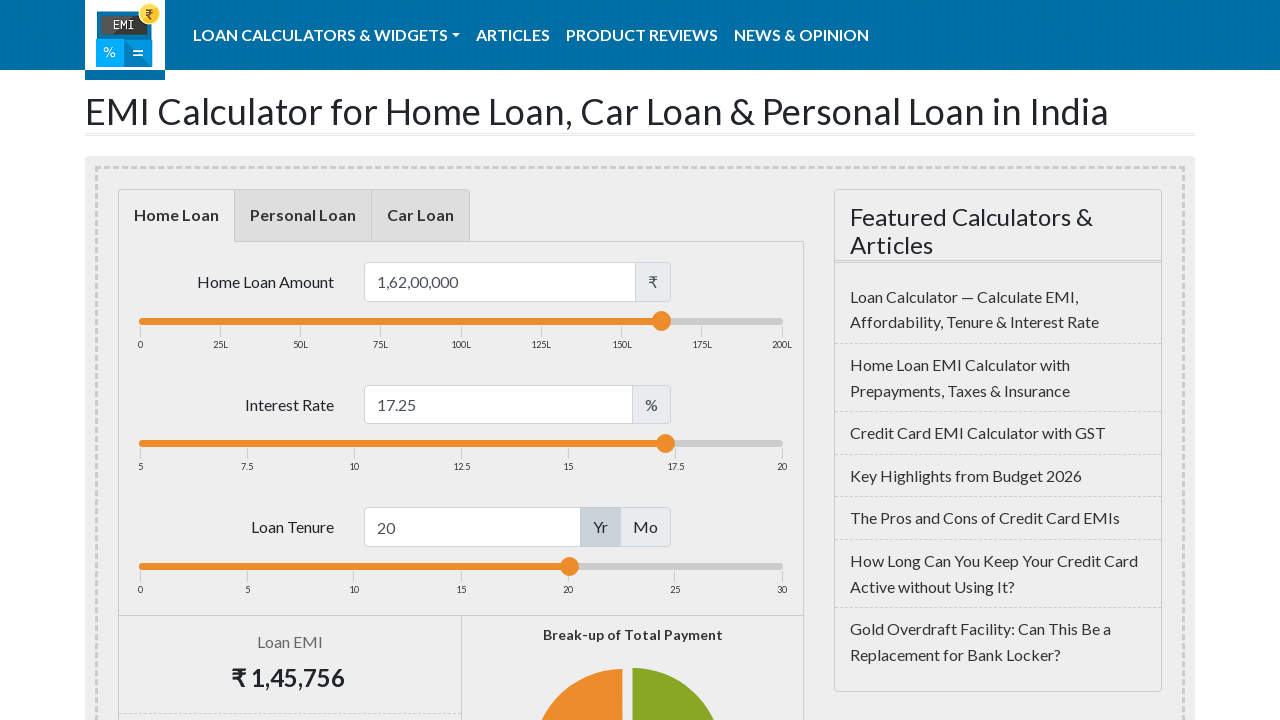

Released mouse button on loan interest slider at (661, 444)
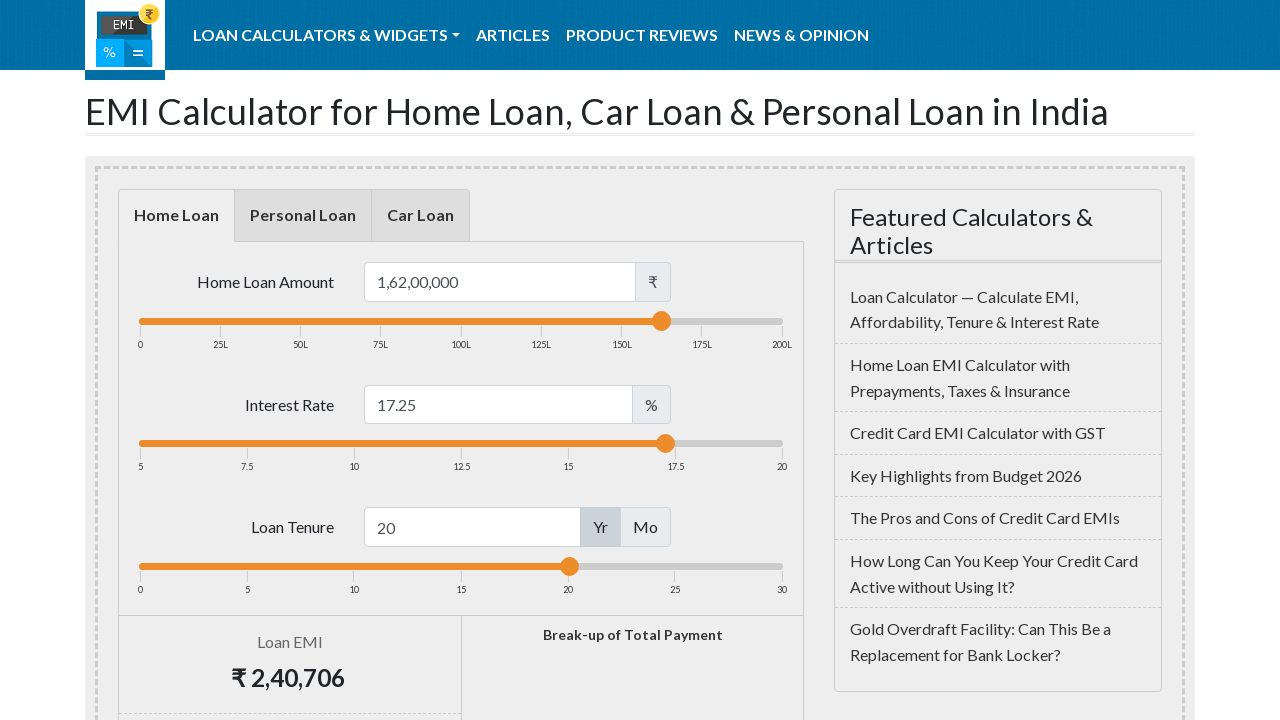

Located loan term slider element
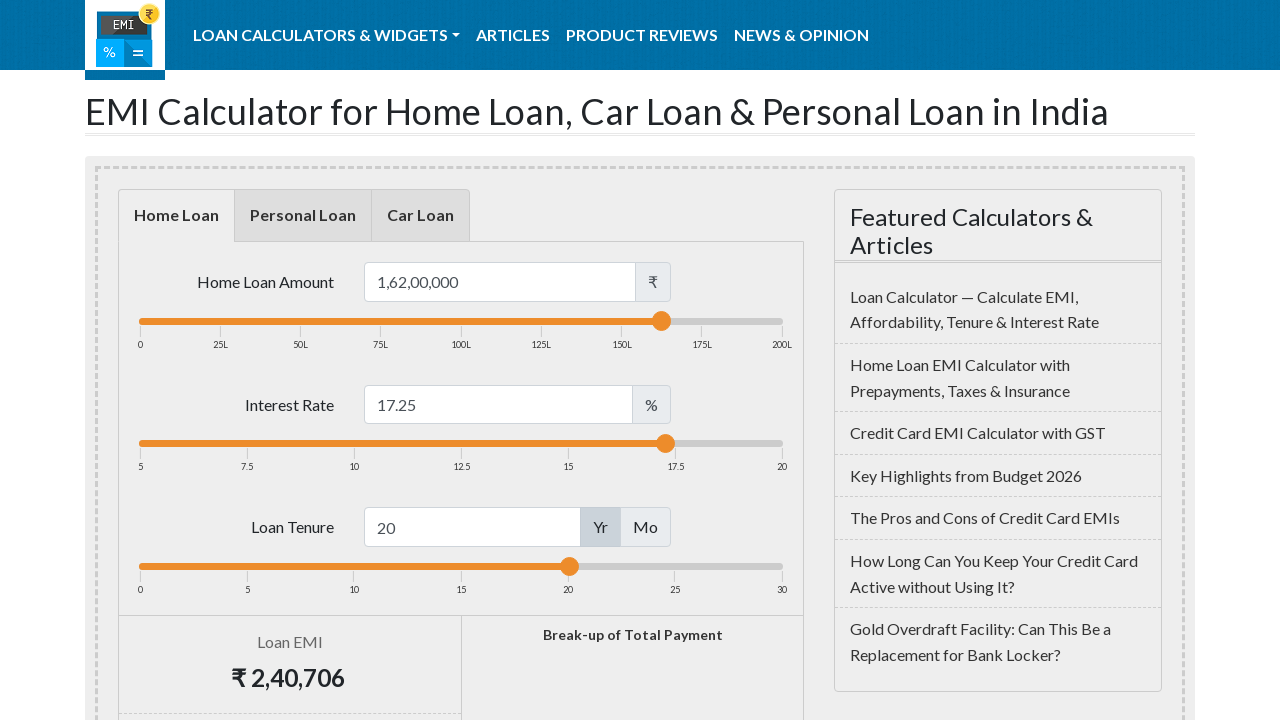

Retrieved bounding box of loan term slider
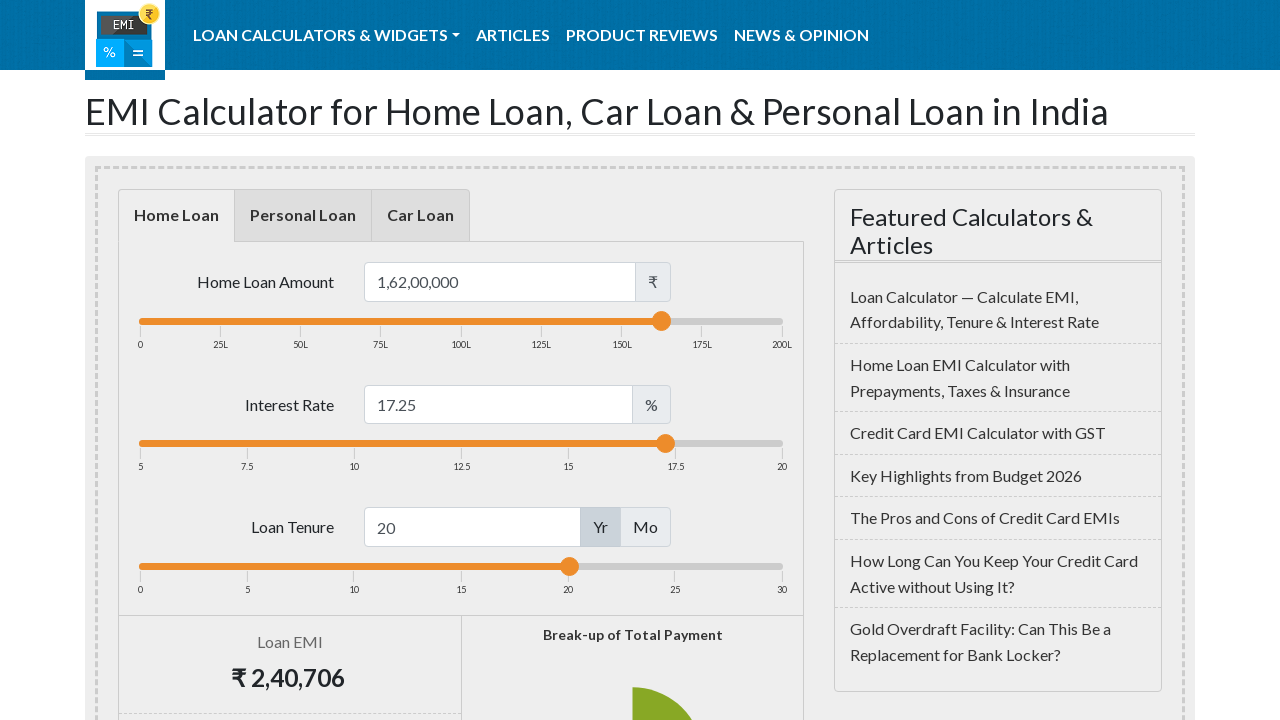

Moved mouse to center of loan term slider at (461, 566)
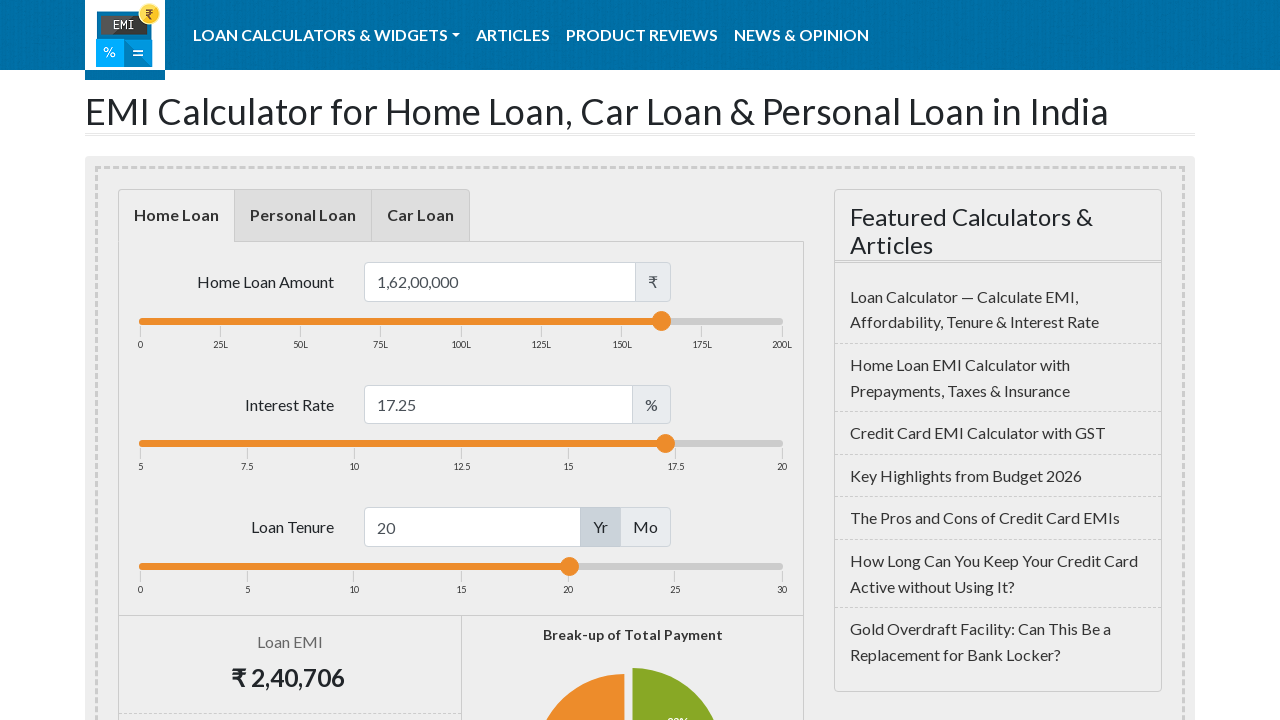

Pressed down mouse button on loan term slider at (461, 566)
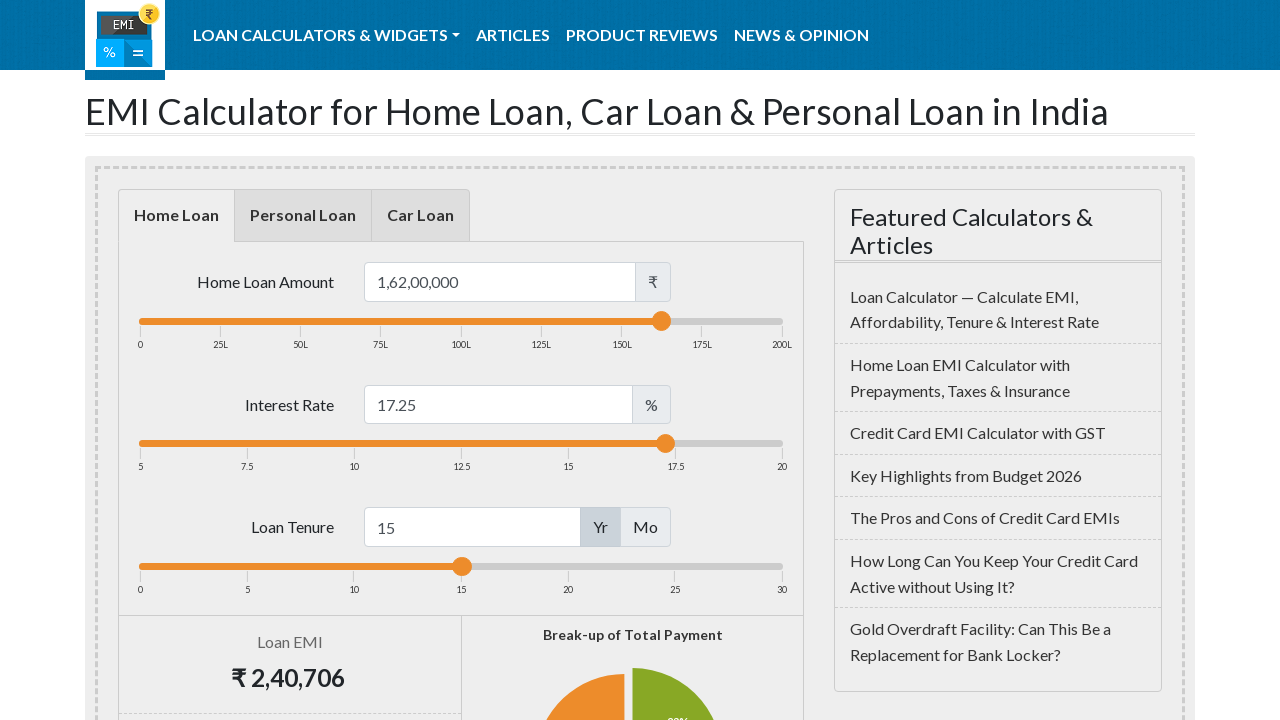

Dragged loan term slider 200 pixels to the right at (661, 566)
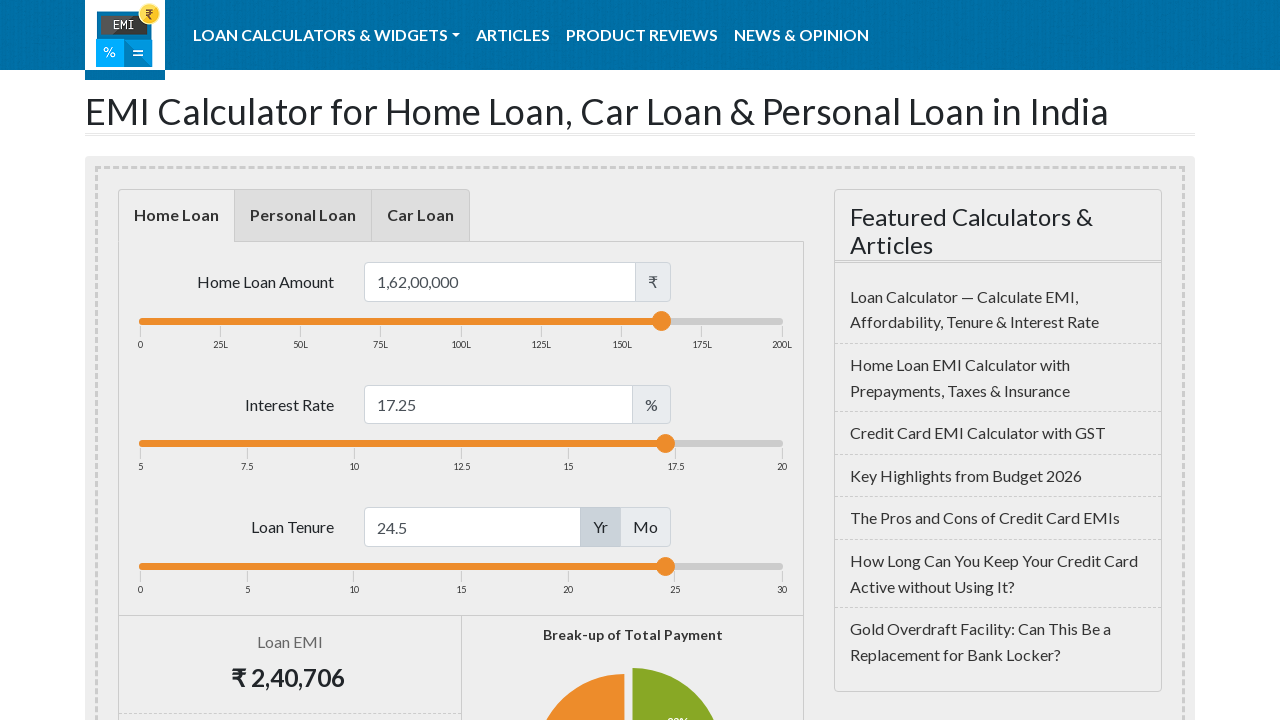

Released mouse button on loan term slider at (661, 566)
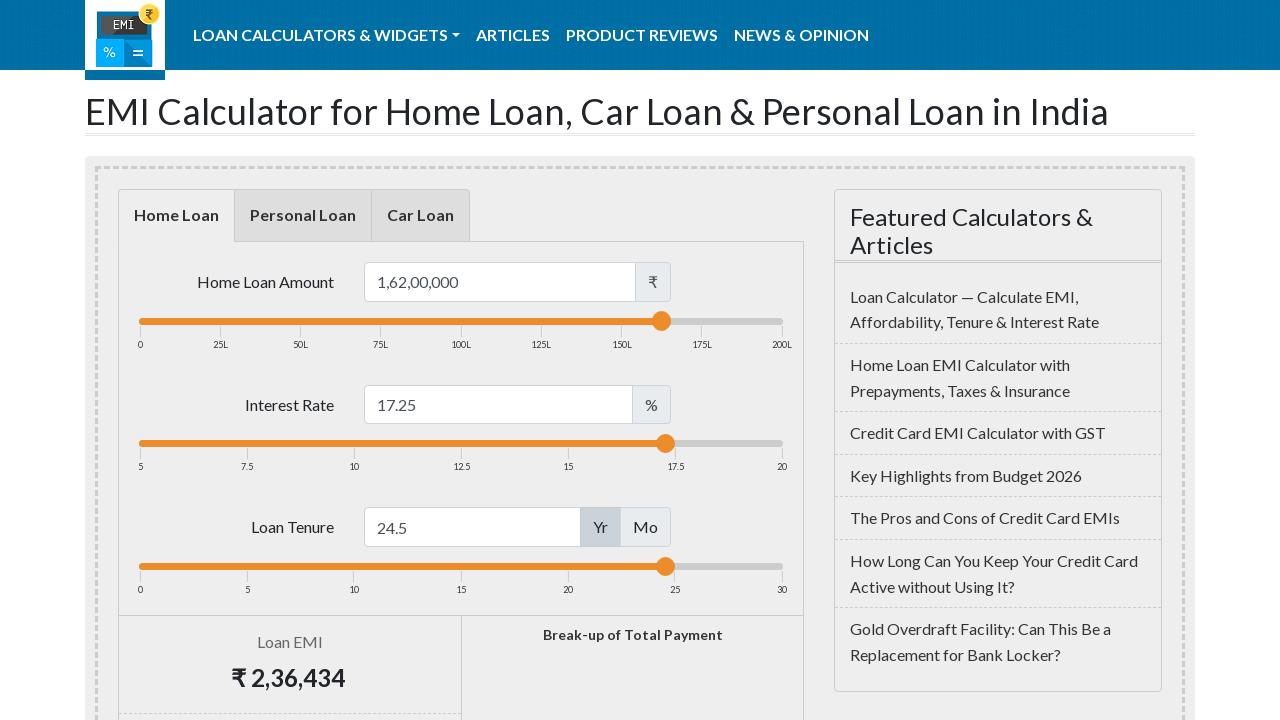

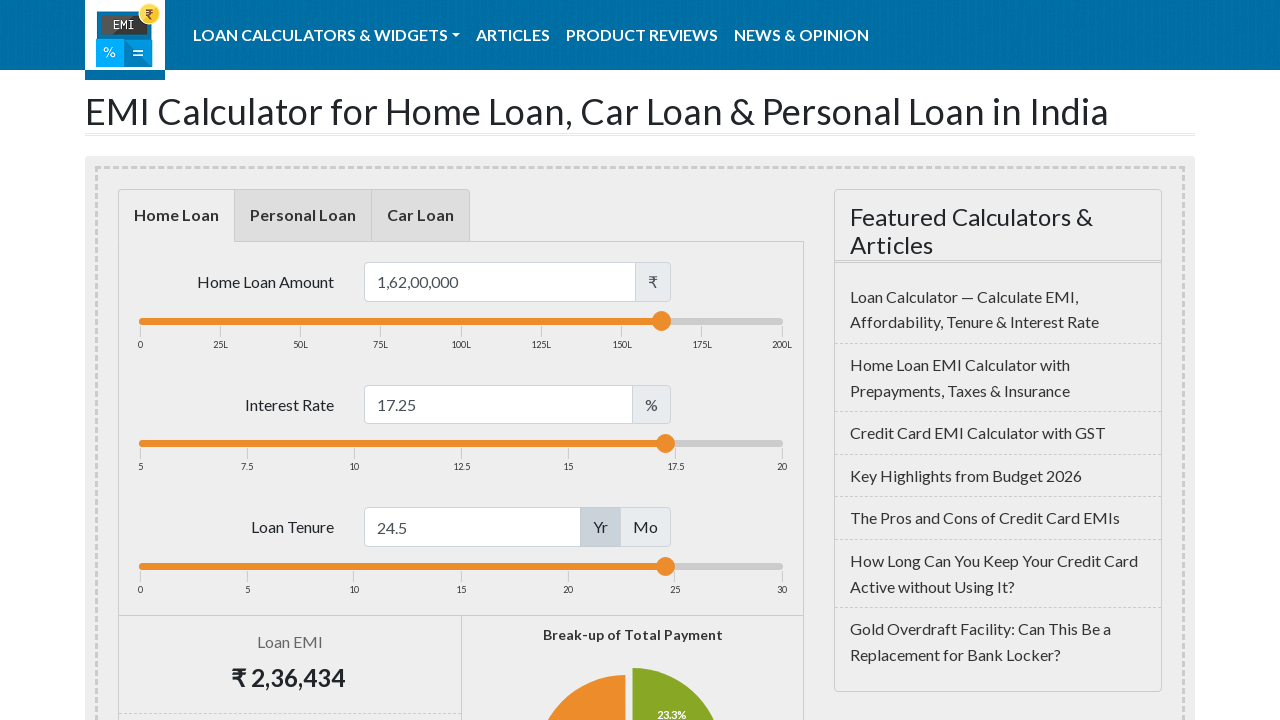